Navigates to the home page and clicks on a product element

Starting URL: https://www.demoblaze.com/index.html

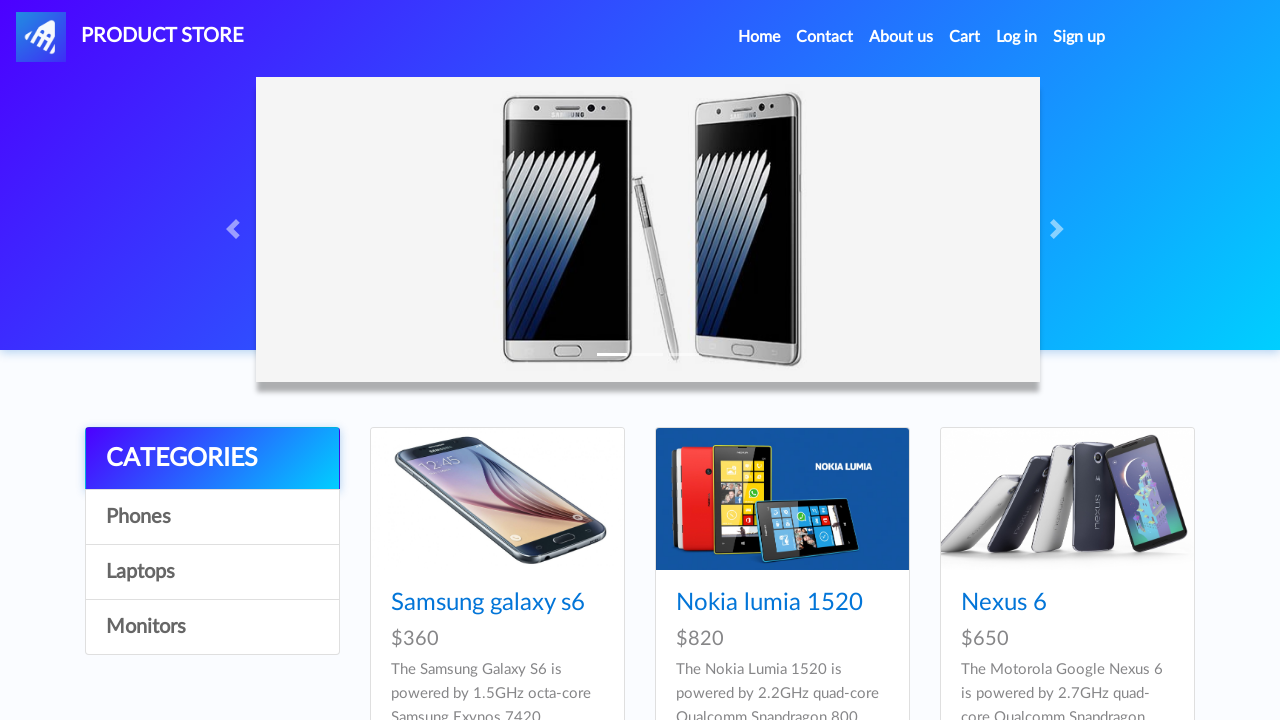

Navigated to home page at https://www.demoblaze.com/index.html
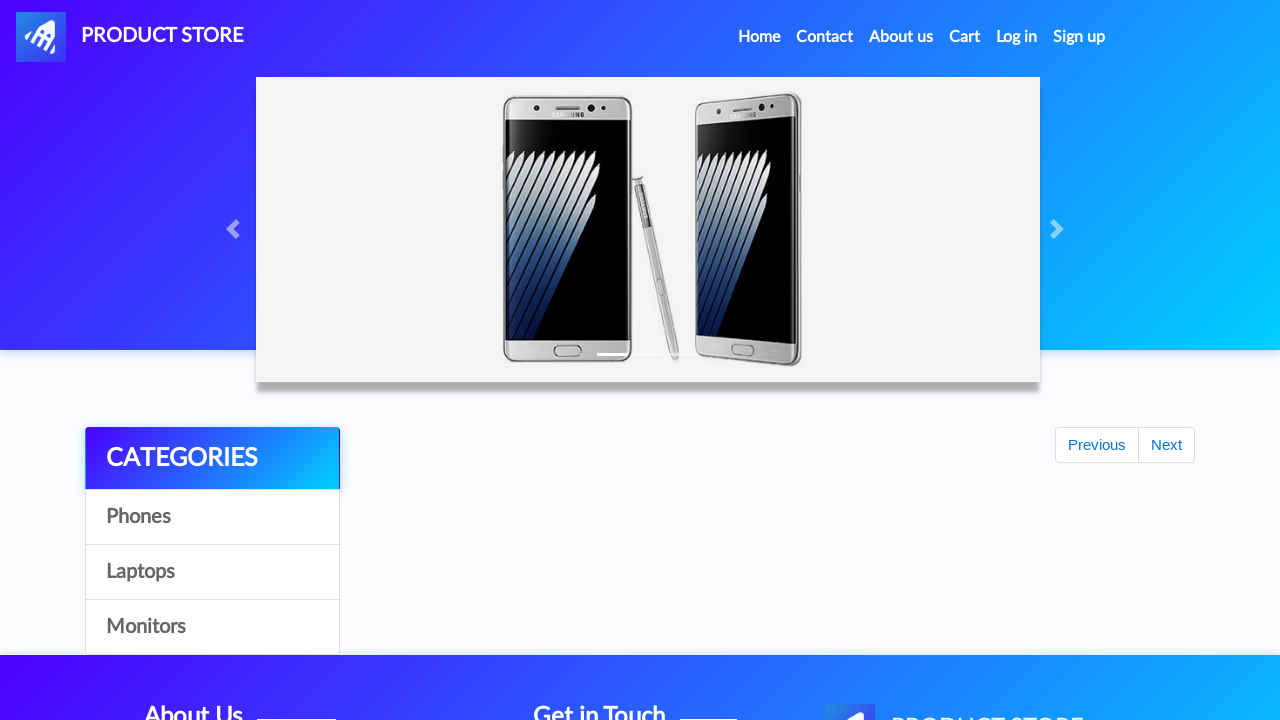

Clicked on product element with class 'card-title' at (497, 603) on .card-title
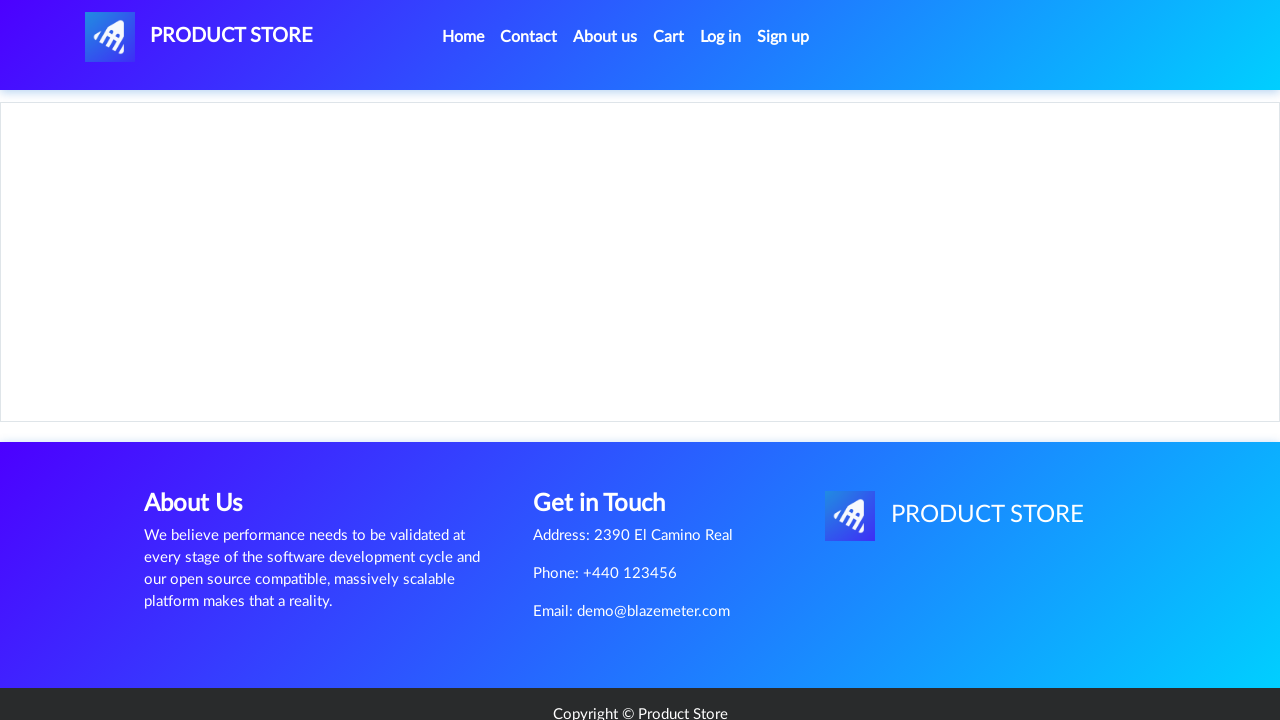

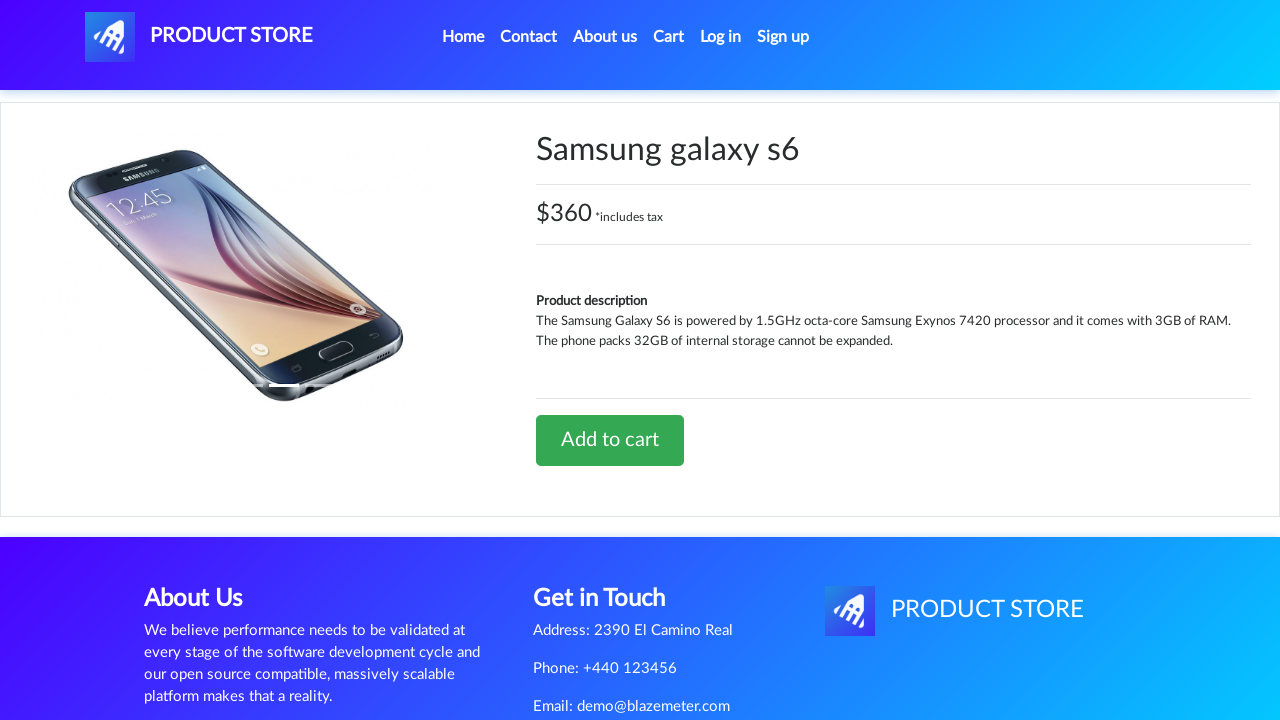